Tests the search functionality on the home page by clicking the search input, entering a search term, and verifying the search results page loads correctly.

Starting URL: https://kocaelisaglik.edu.tr/

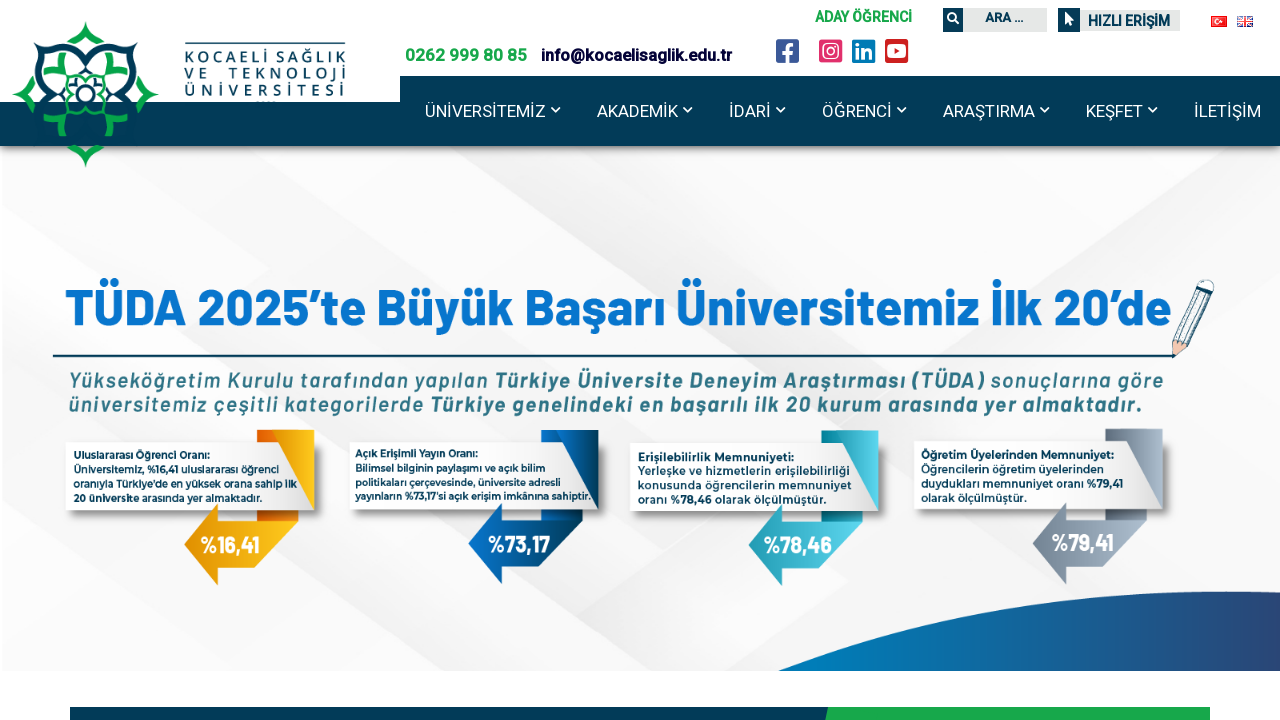

Page header loaded and became visible
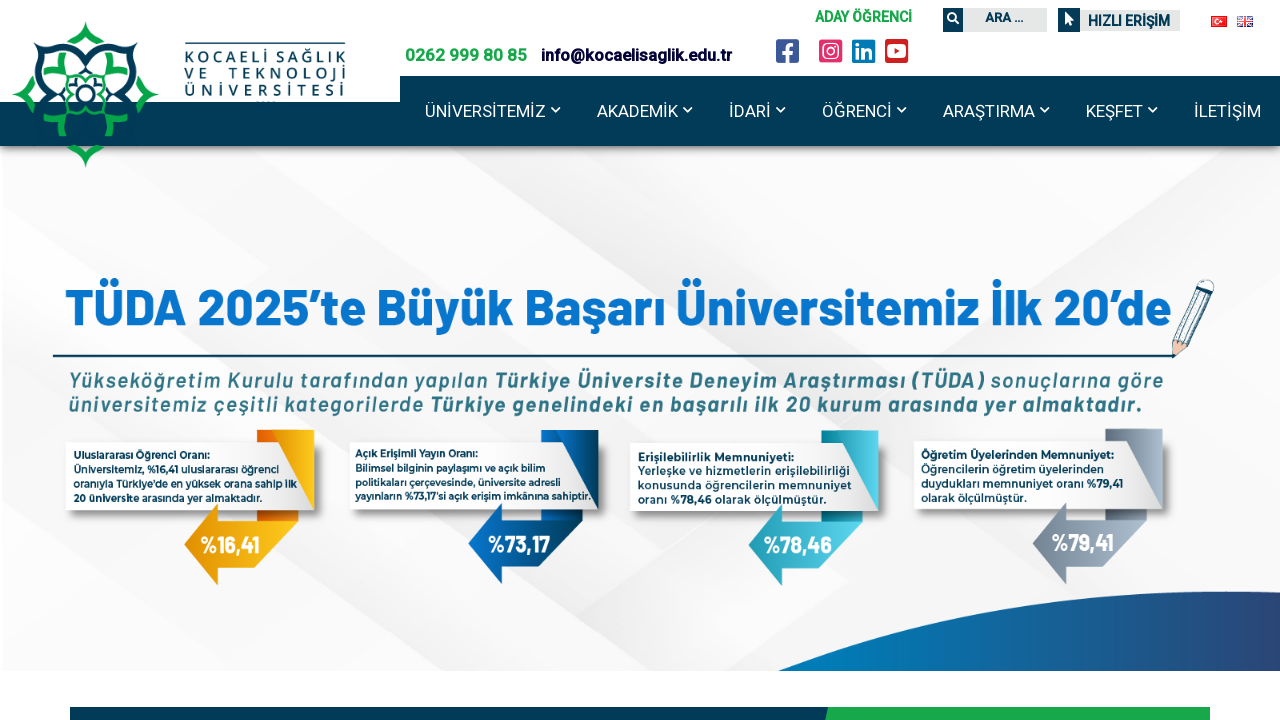

Clicked on search input field to reveal it at (1016, 18) on input[type='search'], .search-input, [name='s']
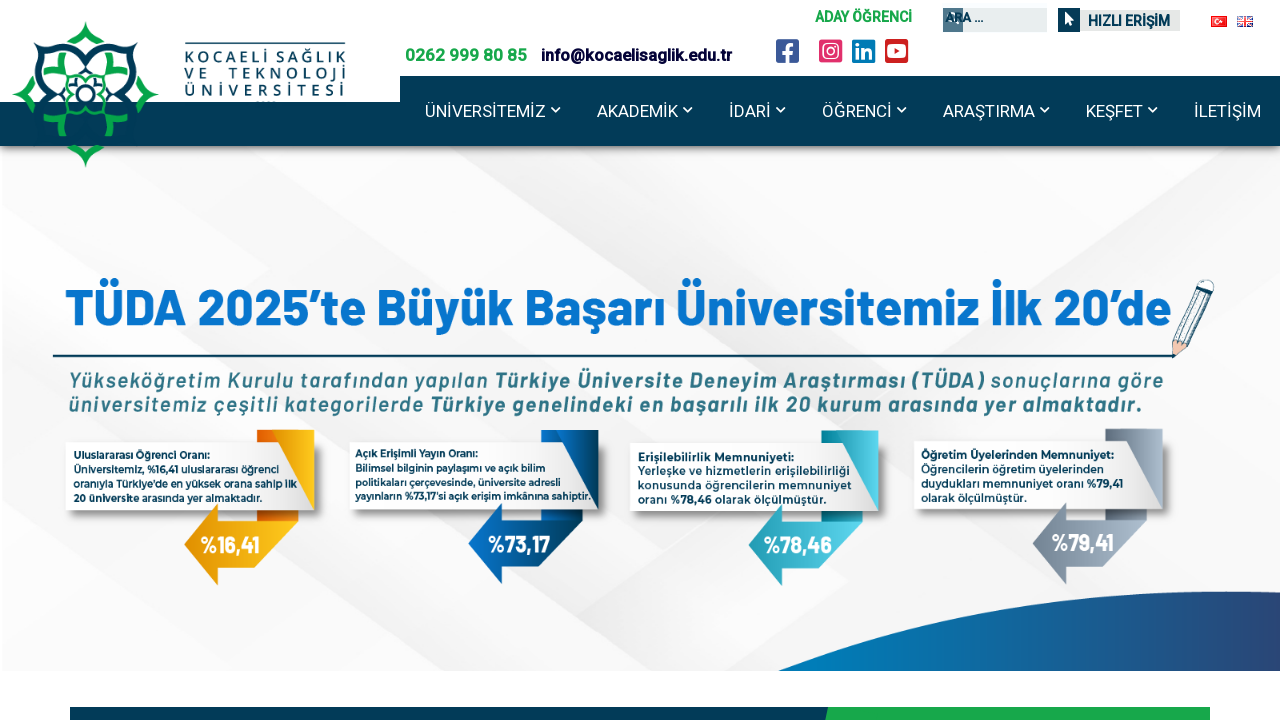

Entered 'test' as search term in search field on input[type='search'], .search-input, [name='s']
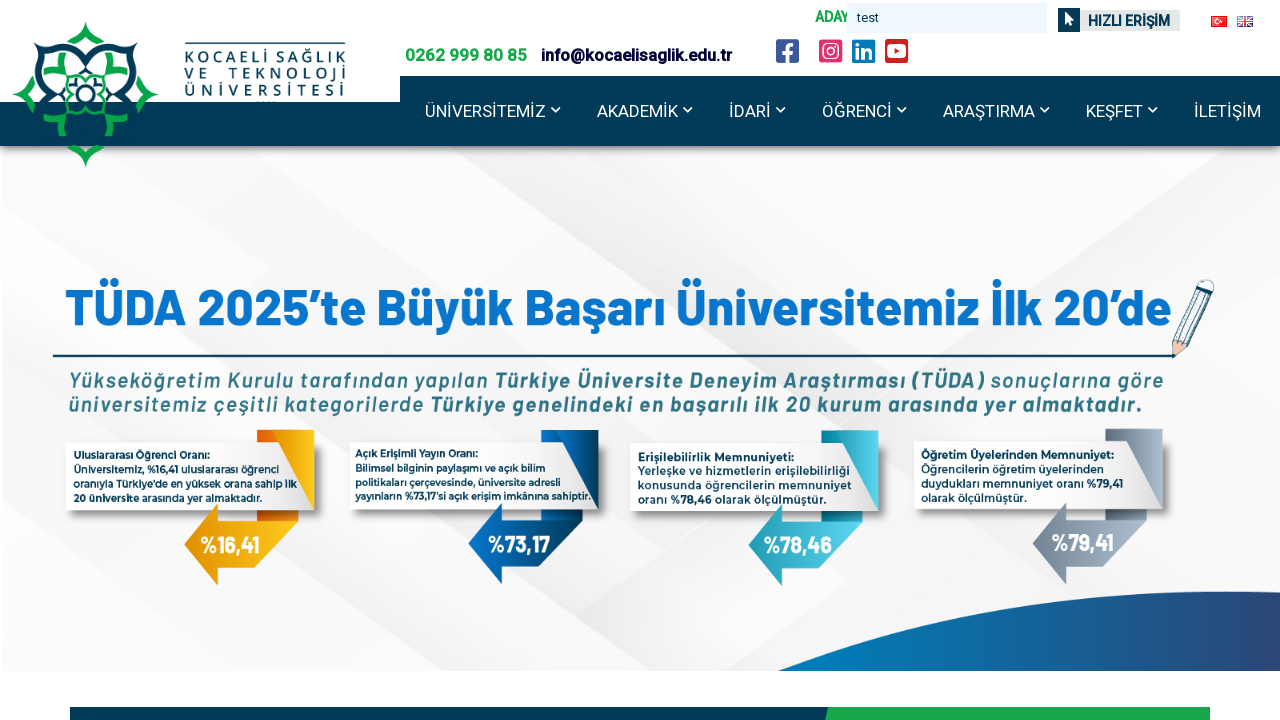

Pressed Enter to submit search query on input[type='search'], .search-input, [name='s']
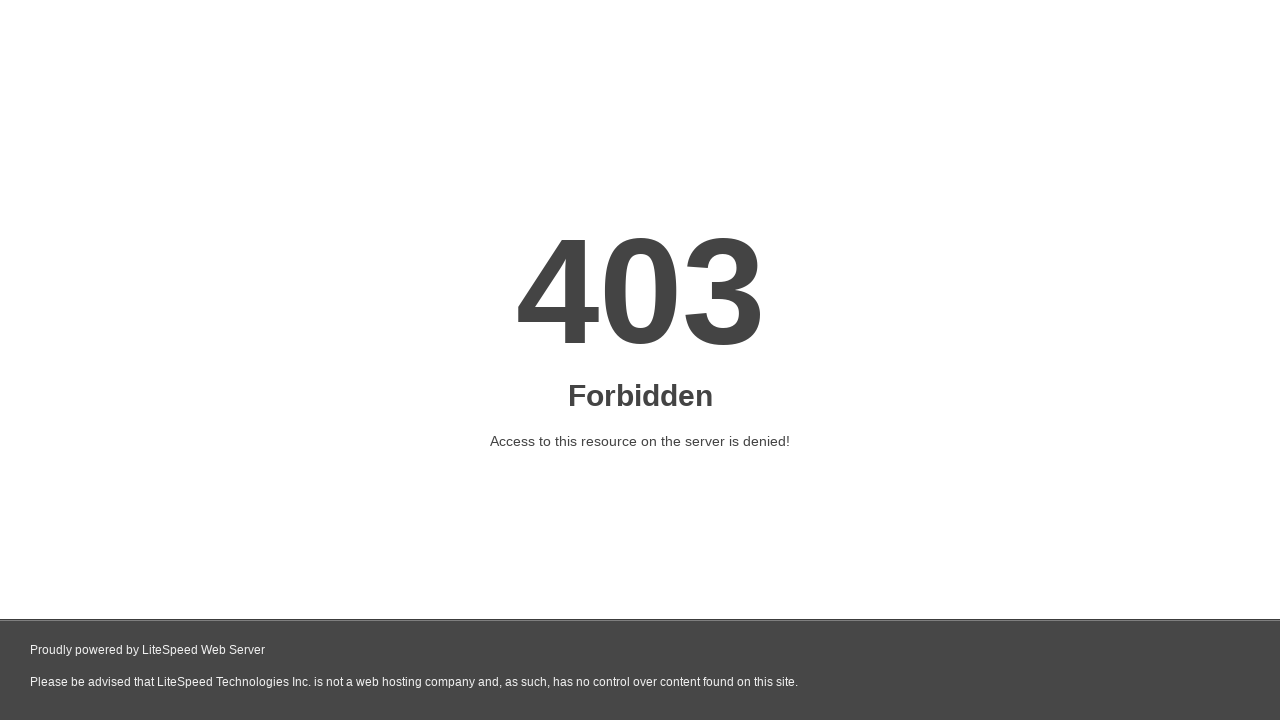

Search results page loaded with URL containing search parameter
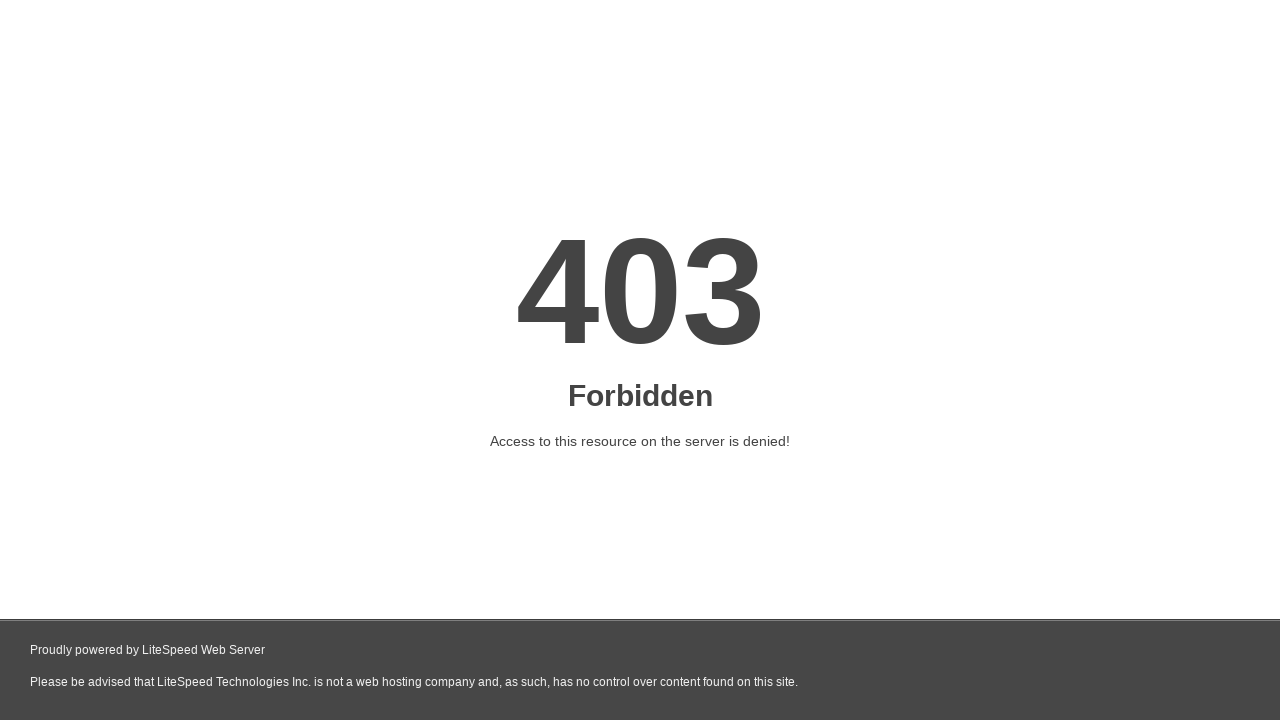

Search results heading (h1) became visible
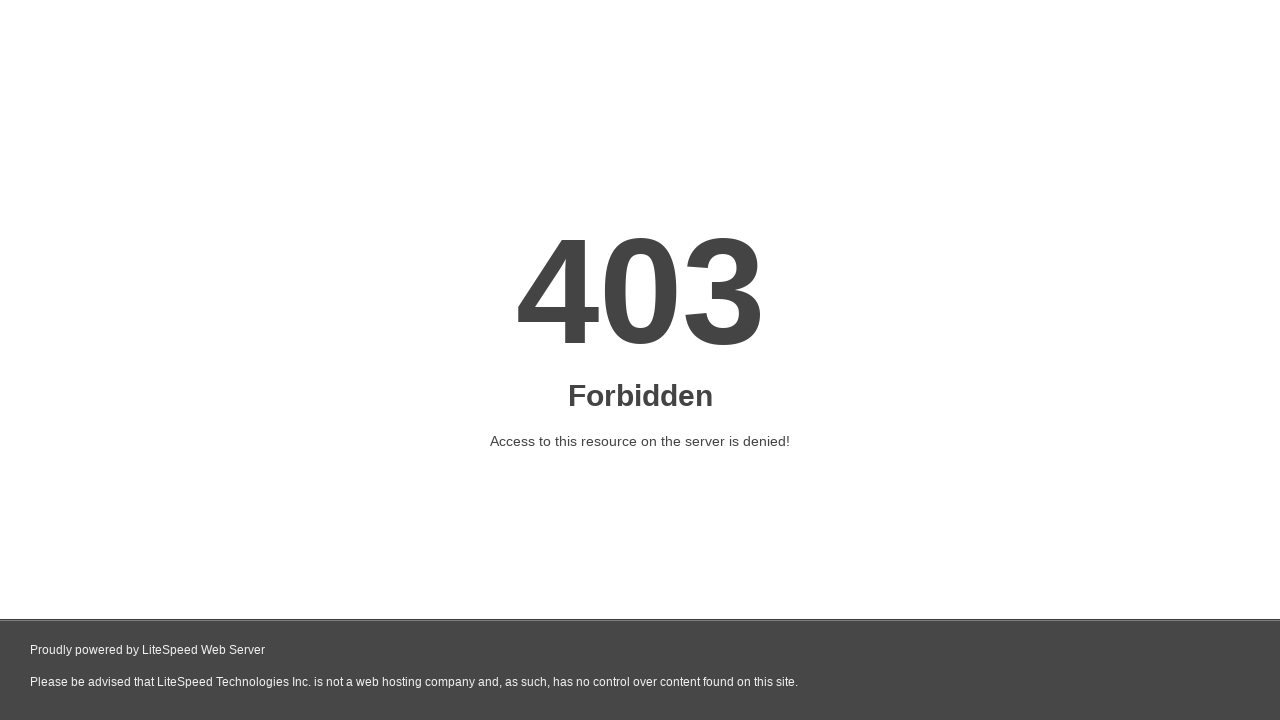

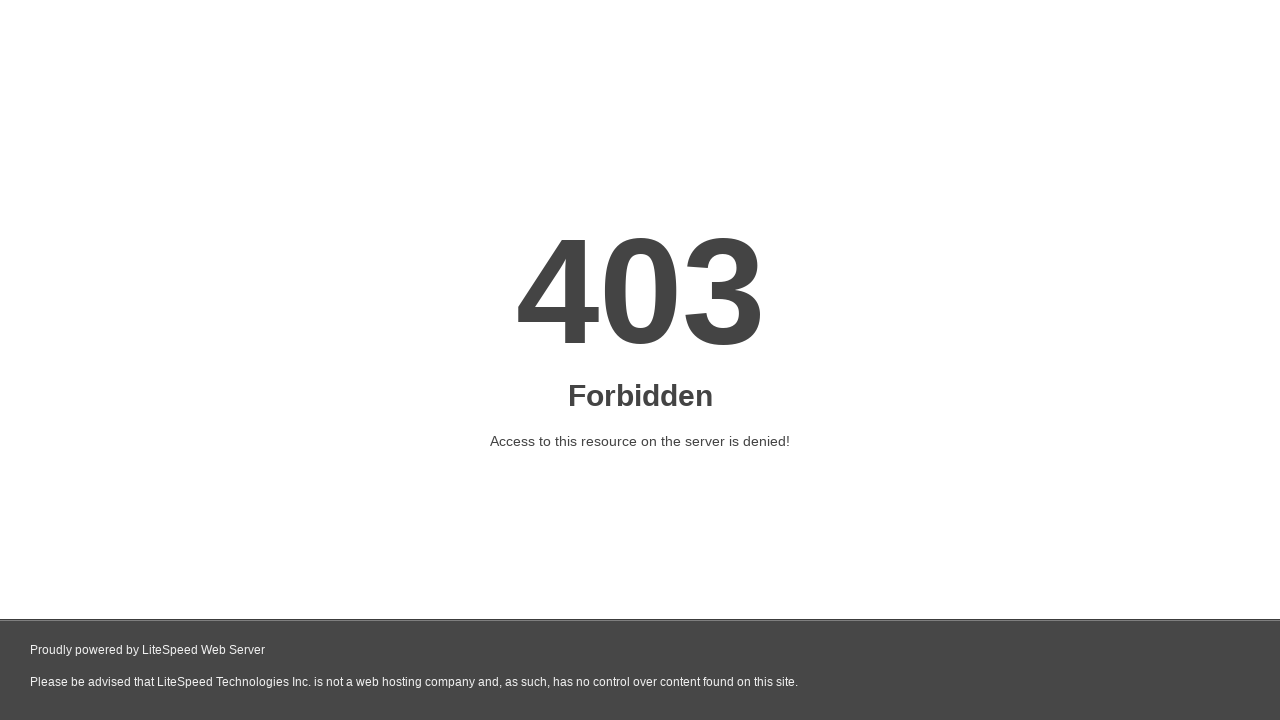